Tests multiple routes on the MIMO system to verify they are accessible, checking cache-buster, force-new, test, and status endpoints.

Starting URL: https://mimo-sistema.vercel.app/cache-buster

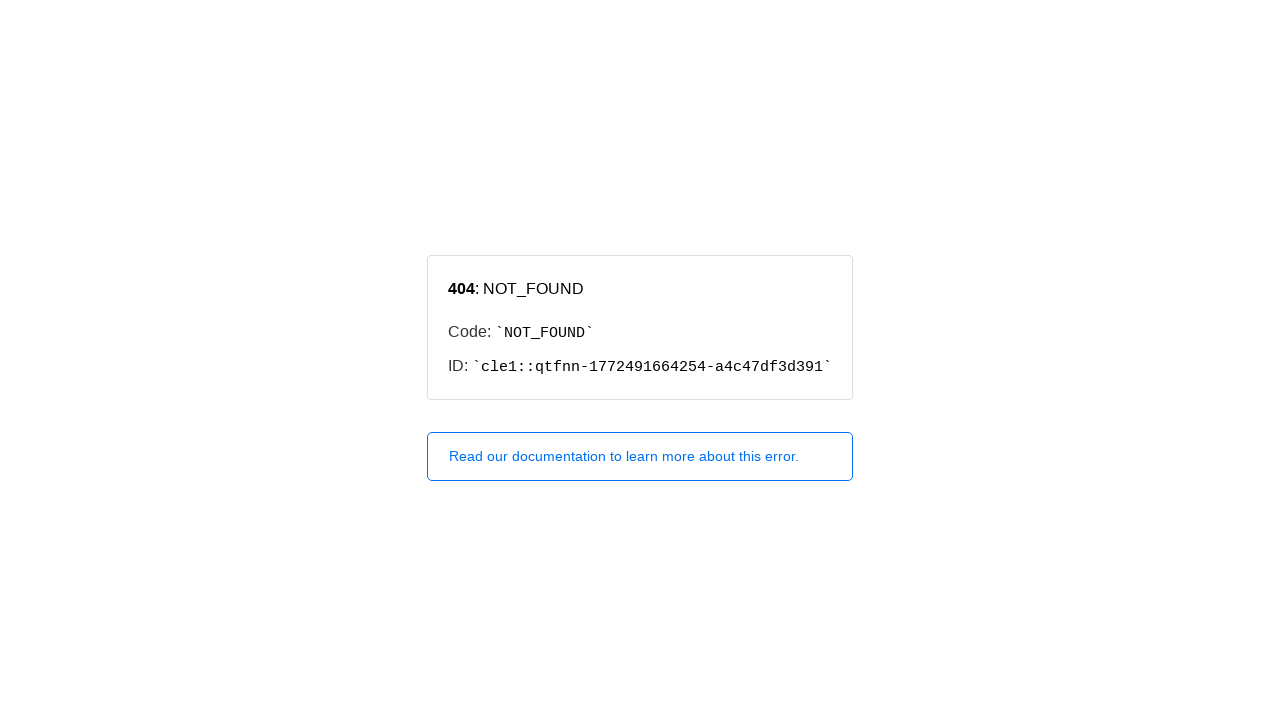

Waited for networkidle on /cache-buster route
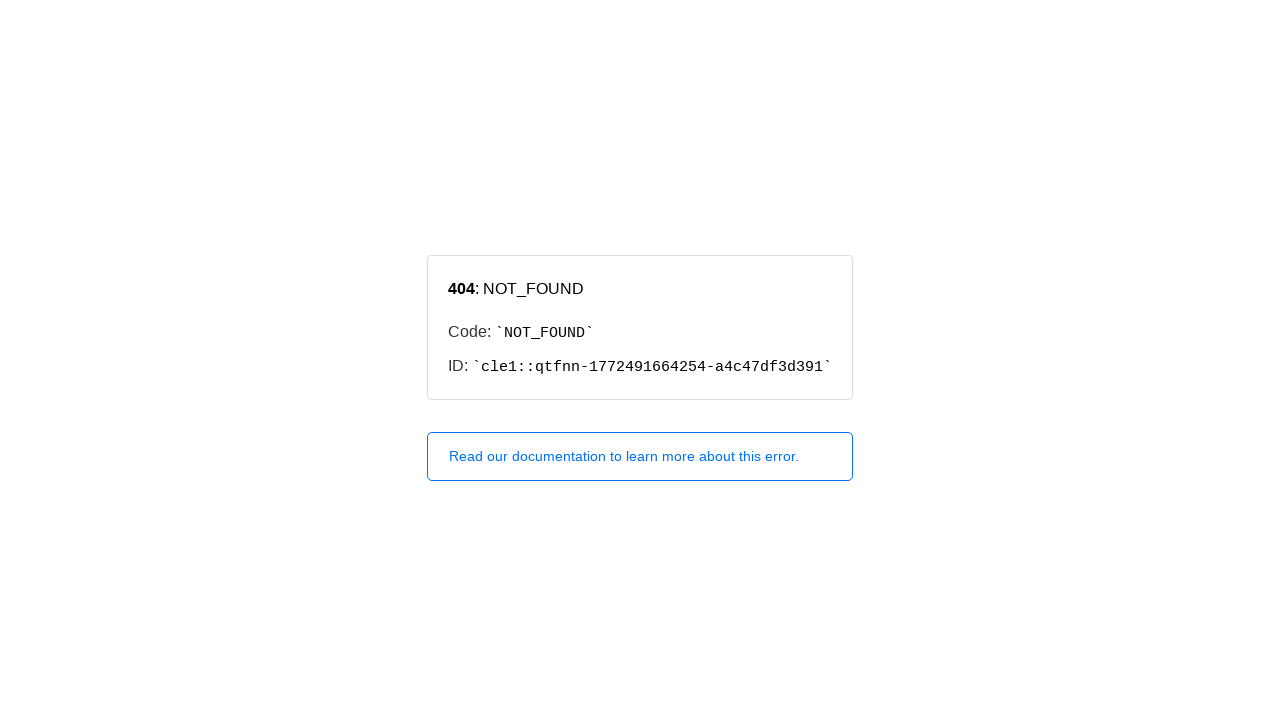

Retrieved content from /cache-buster route
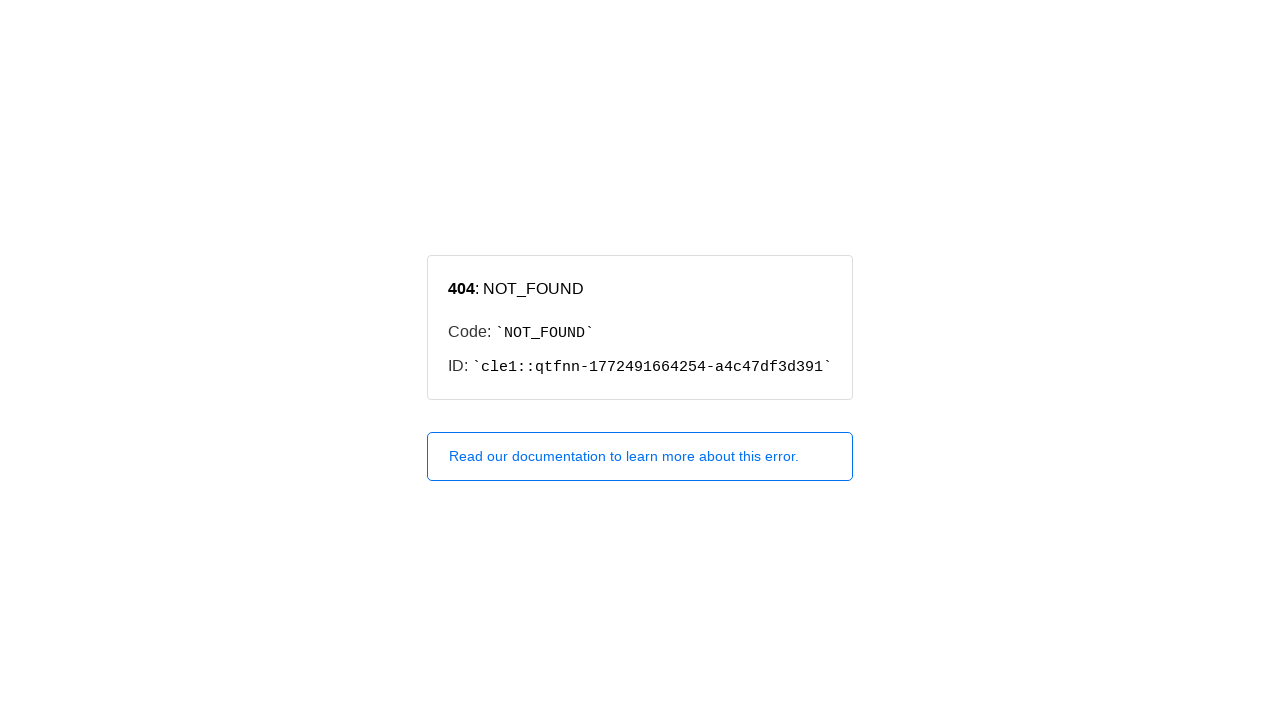

Navigated to /force-new route
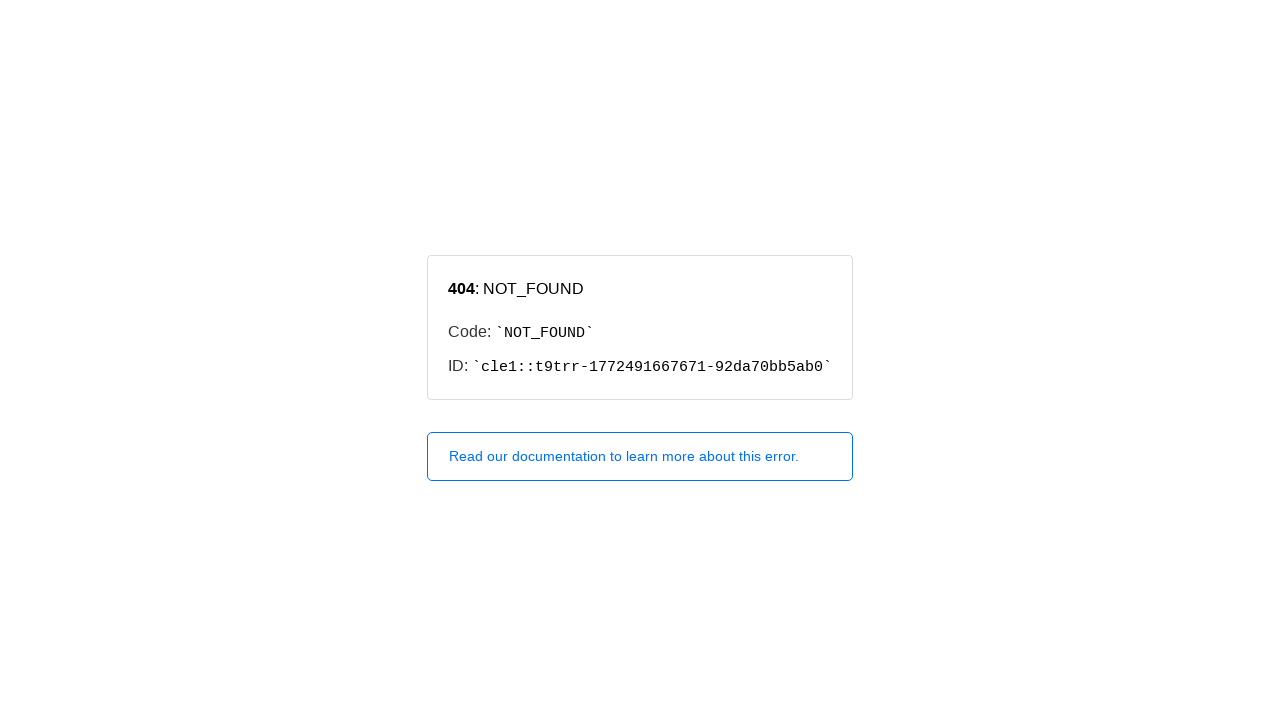

Waited for networkidle on /force-new route
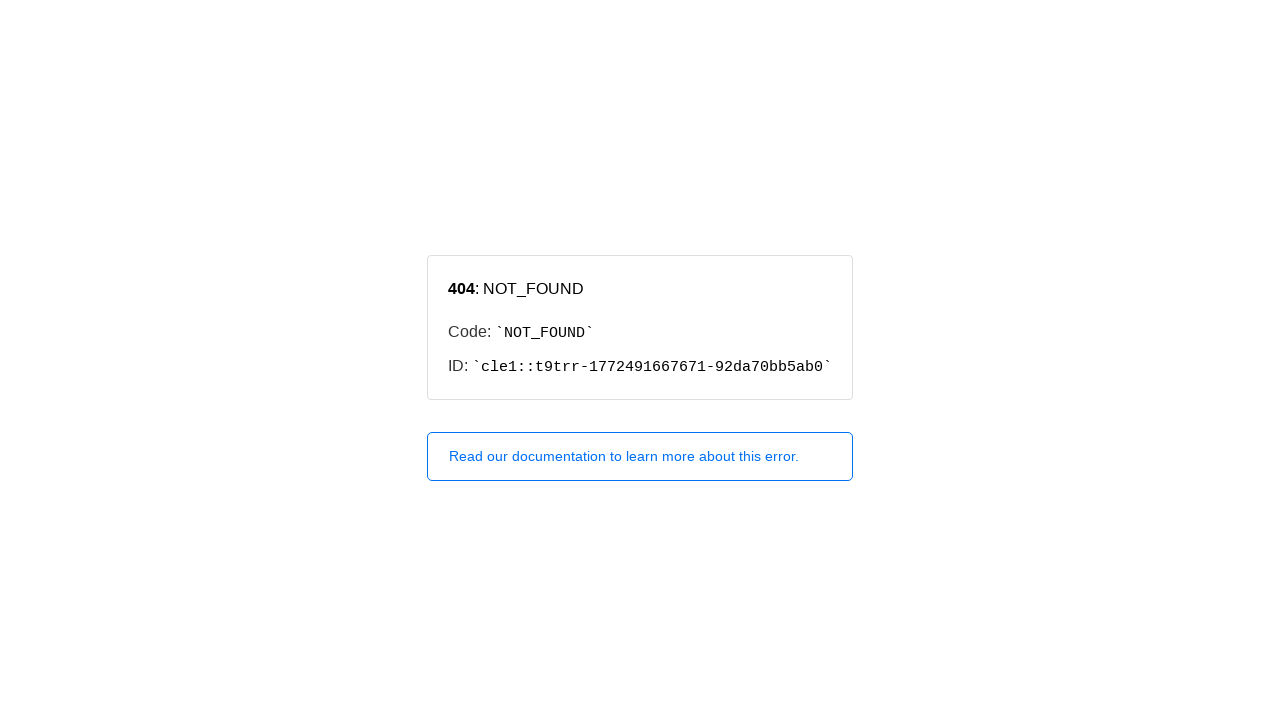

Retrieved content from /force-new route
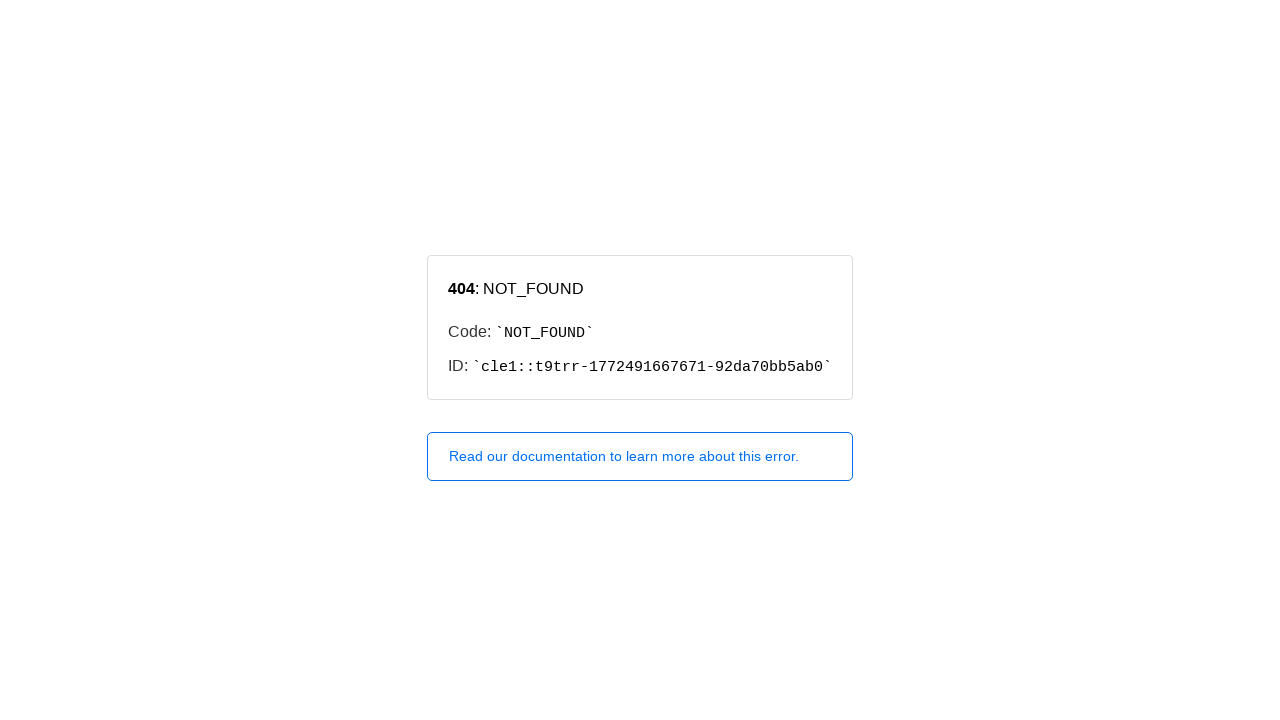

Navigated to /test route
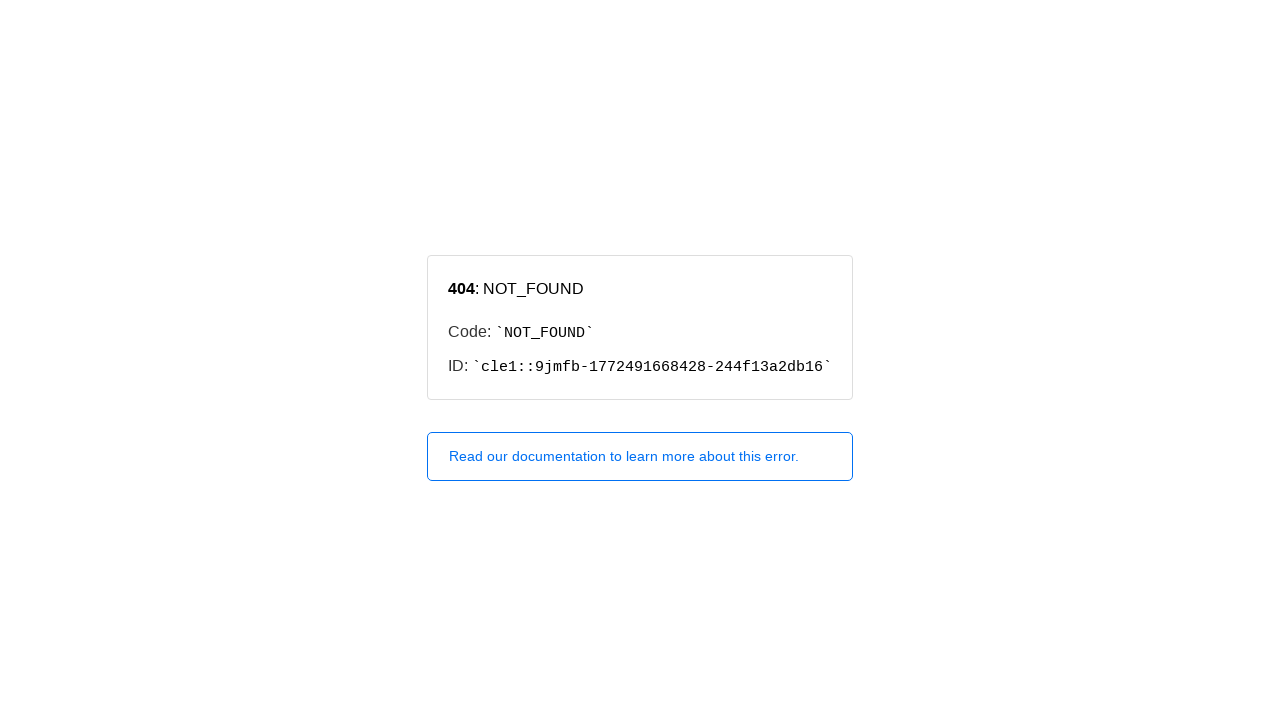

Waited for networkidle on /test route
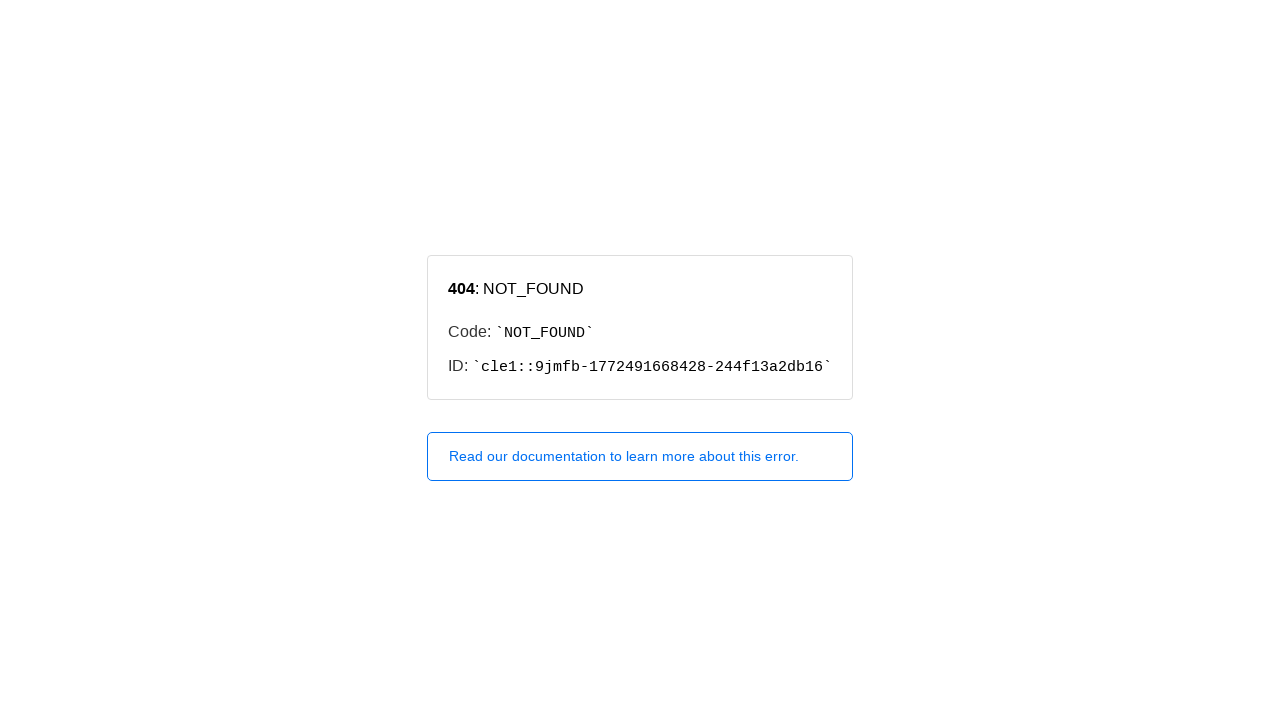

Retrieved content from /test route
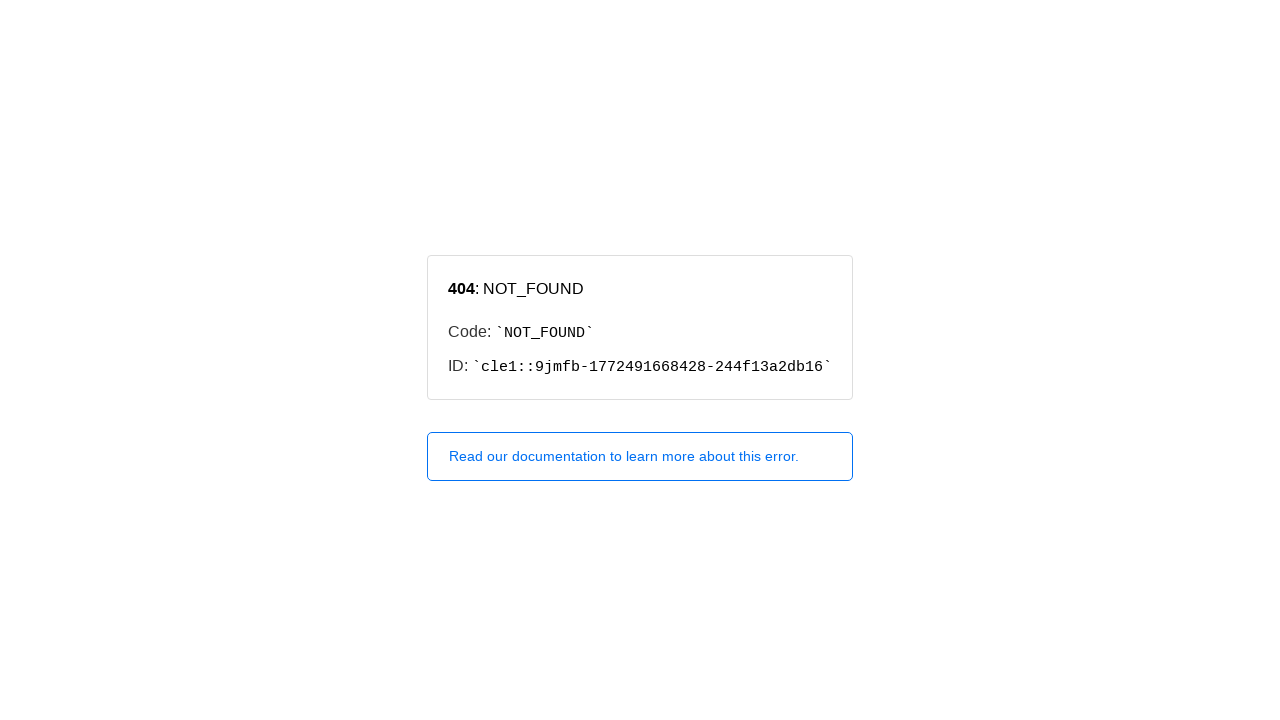

Navigated to /status route
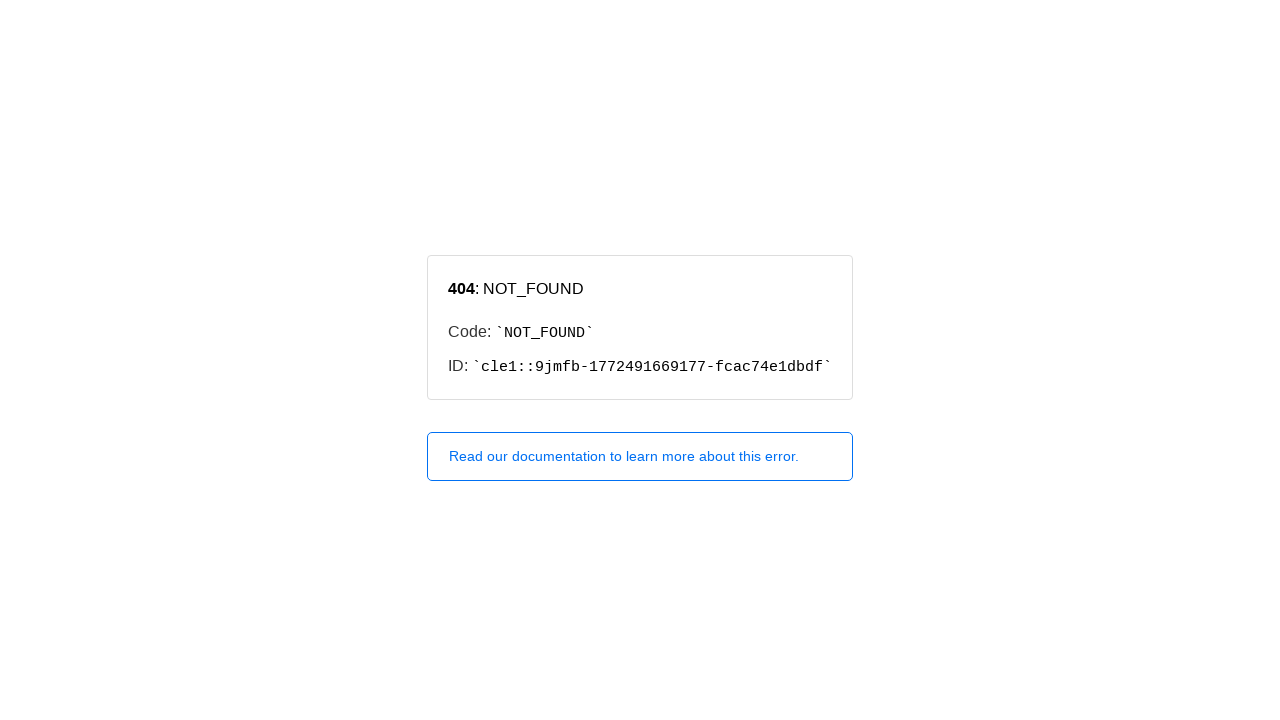

Waited for networkidle on /status route
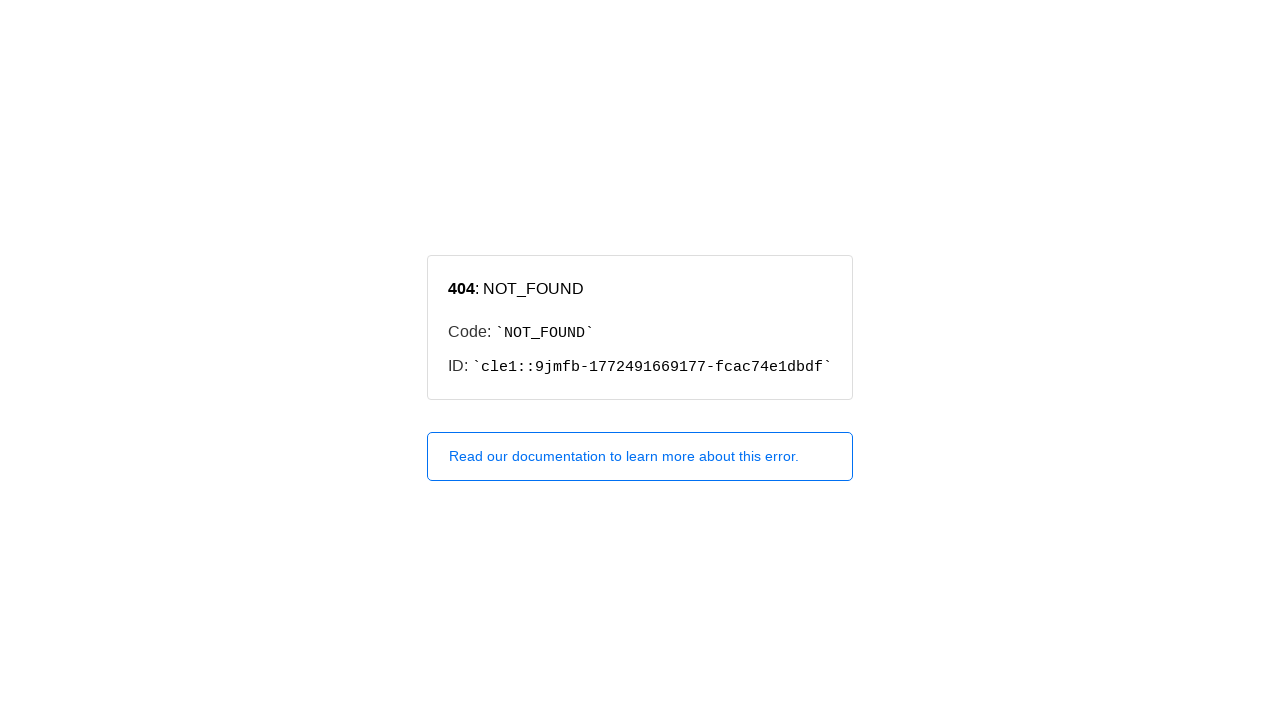

Retrieved content from /status route
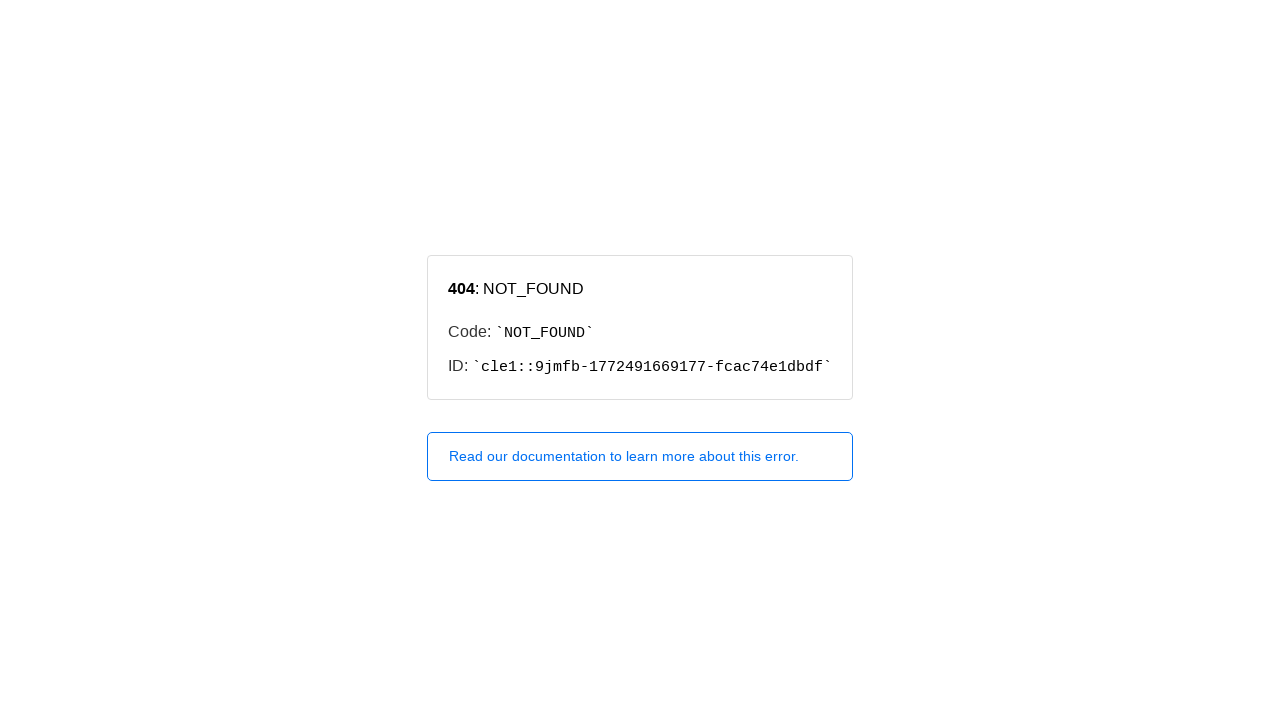

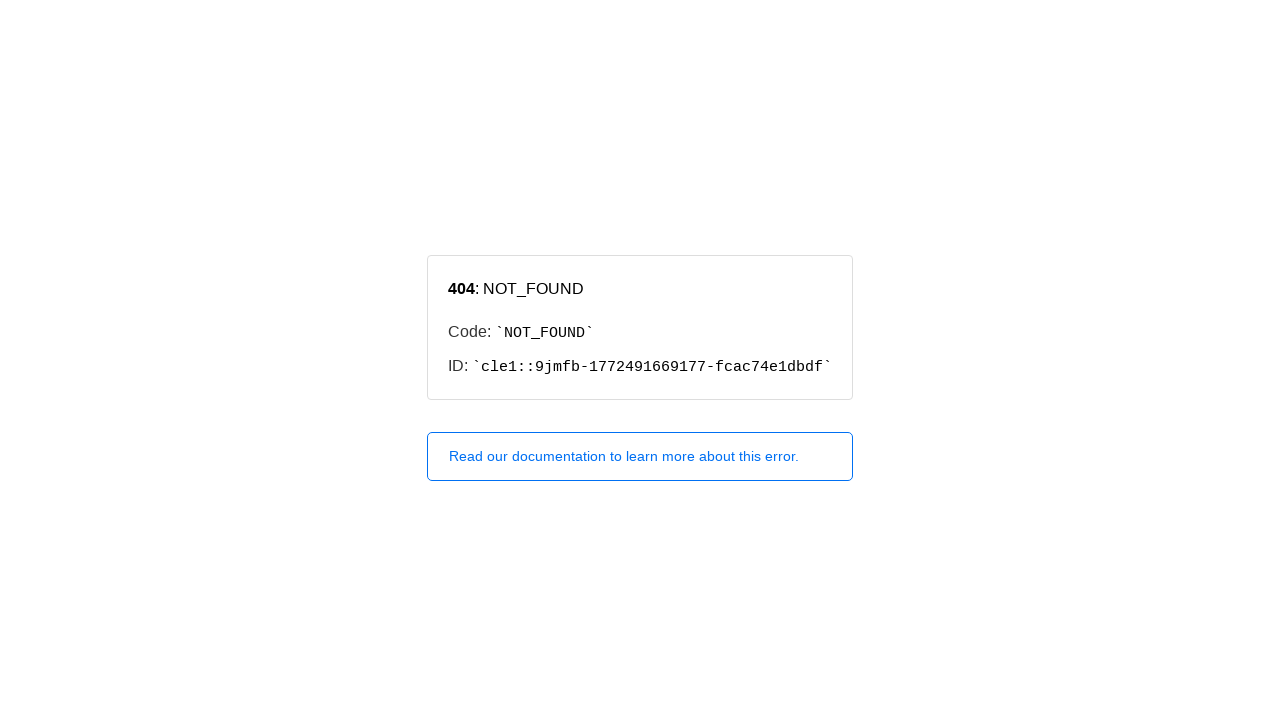